Tests disappearing elements page by iterating through navigation links and checking for Gallery link

Starting URL: http://the-internet.herokuapp.com/disappearing_elements

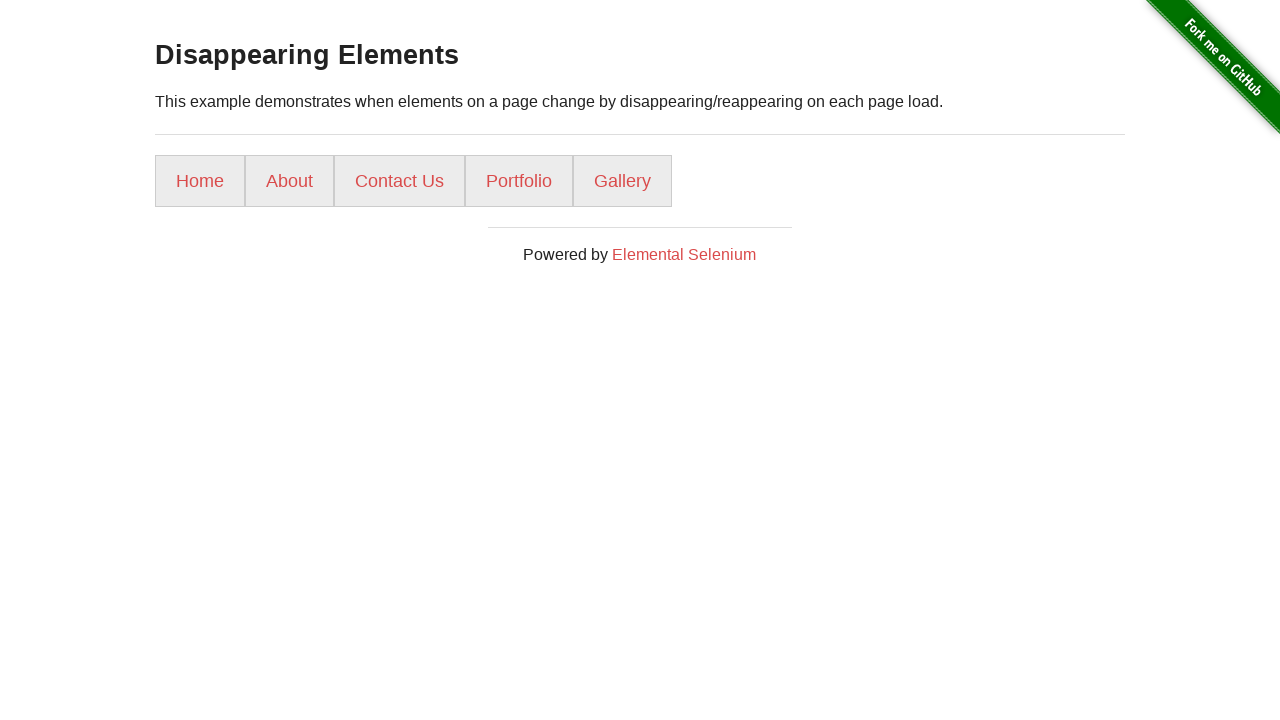

Waited for navigation links to load
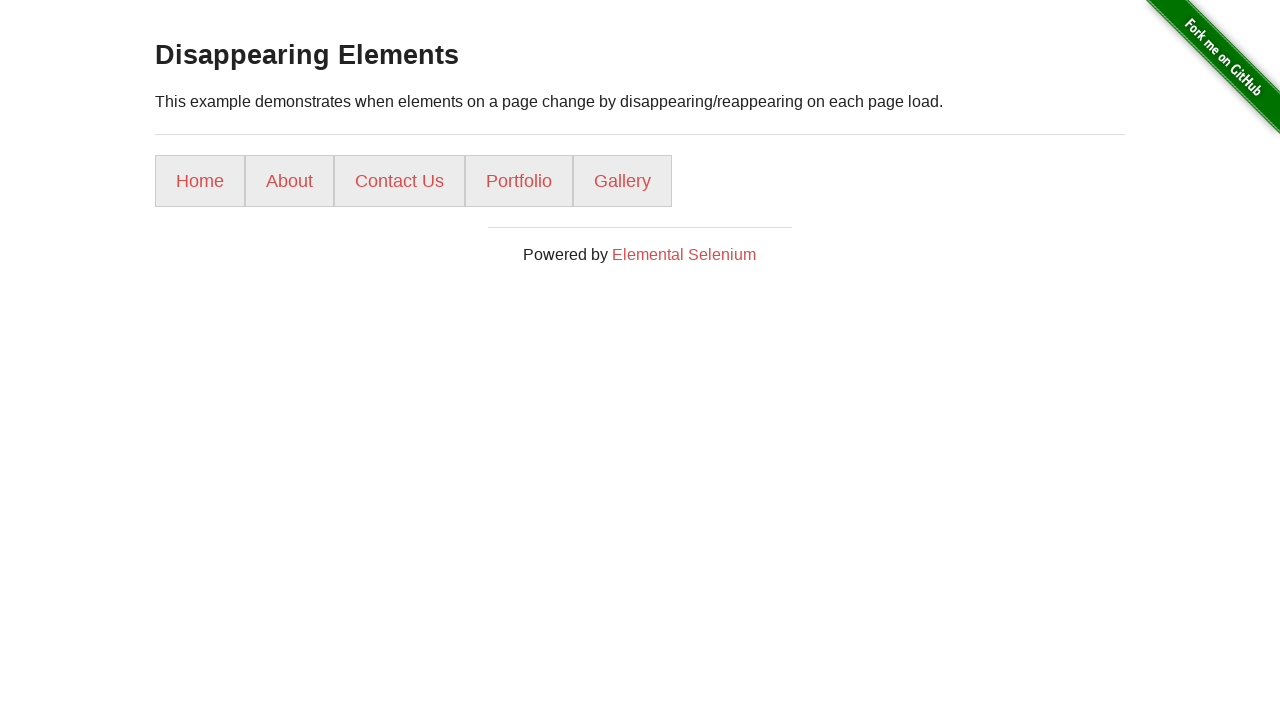

Located Gallery link element
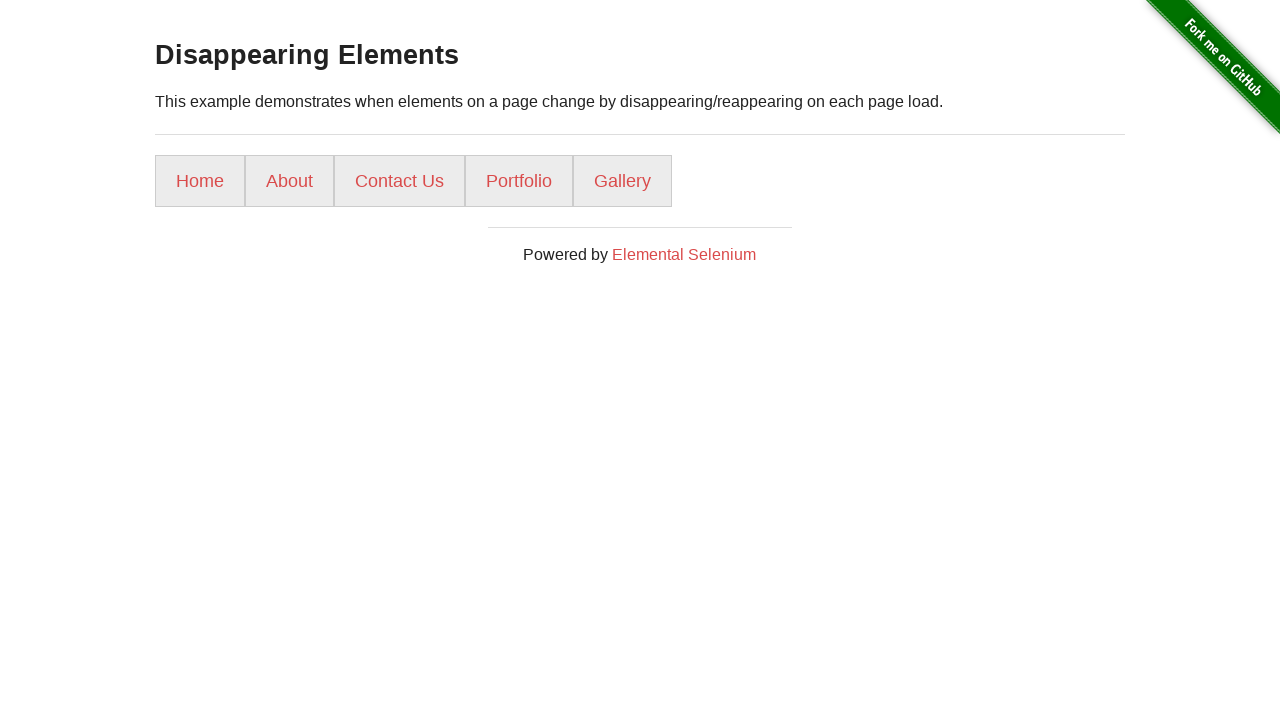

Gallery link found in navigation
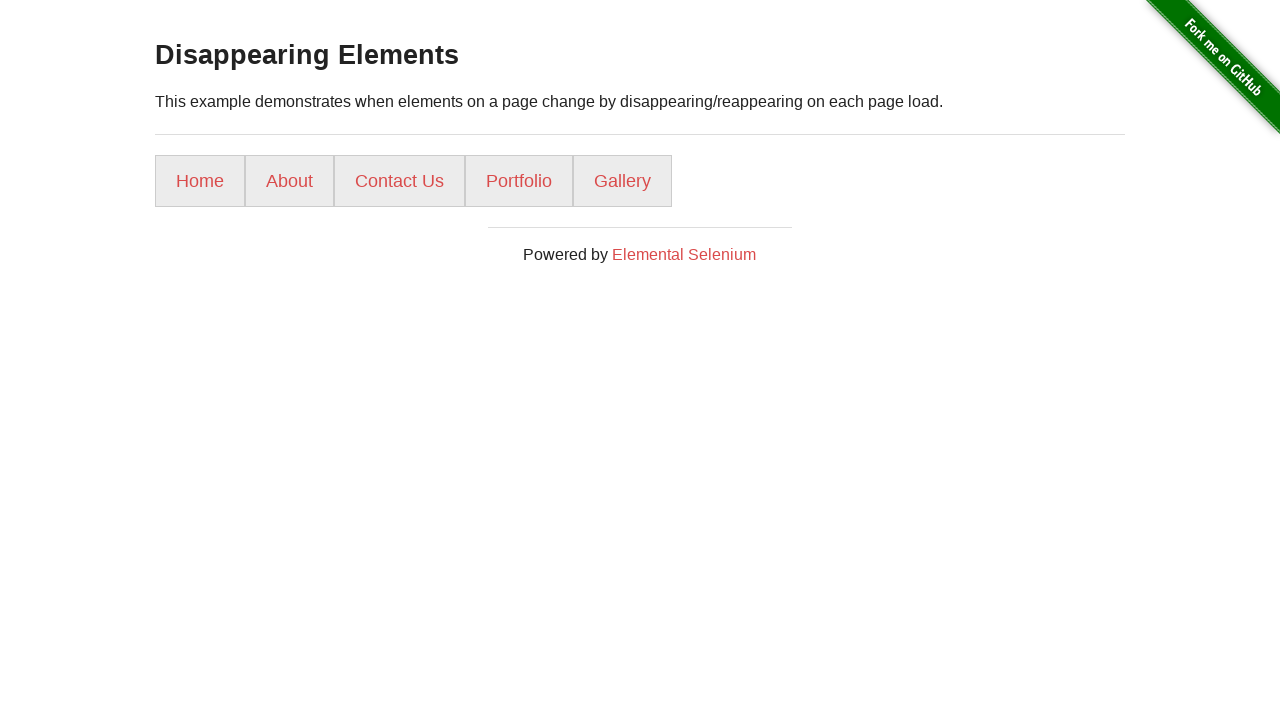

Clicked Gallery link at (622, 181) on text=Gallery
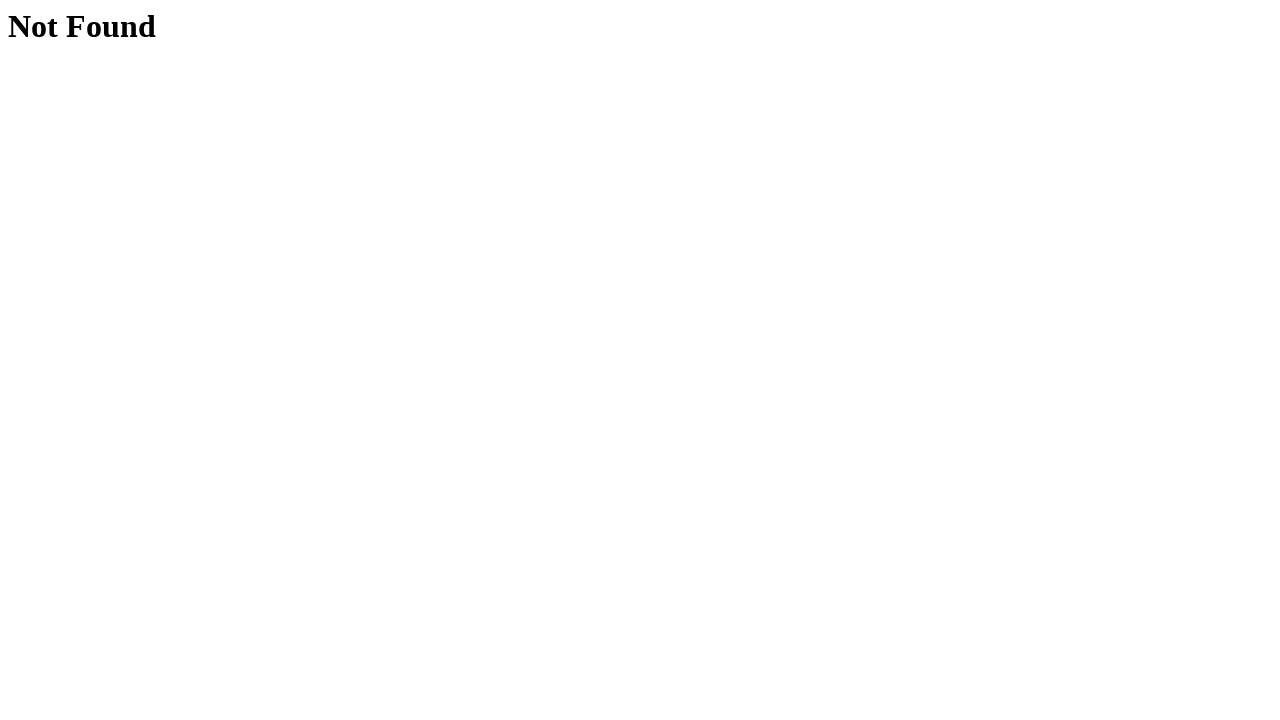

Gallery page loaded with heading element
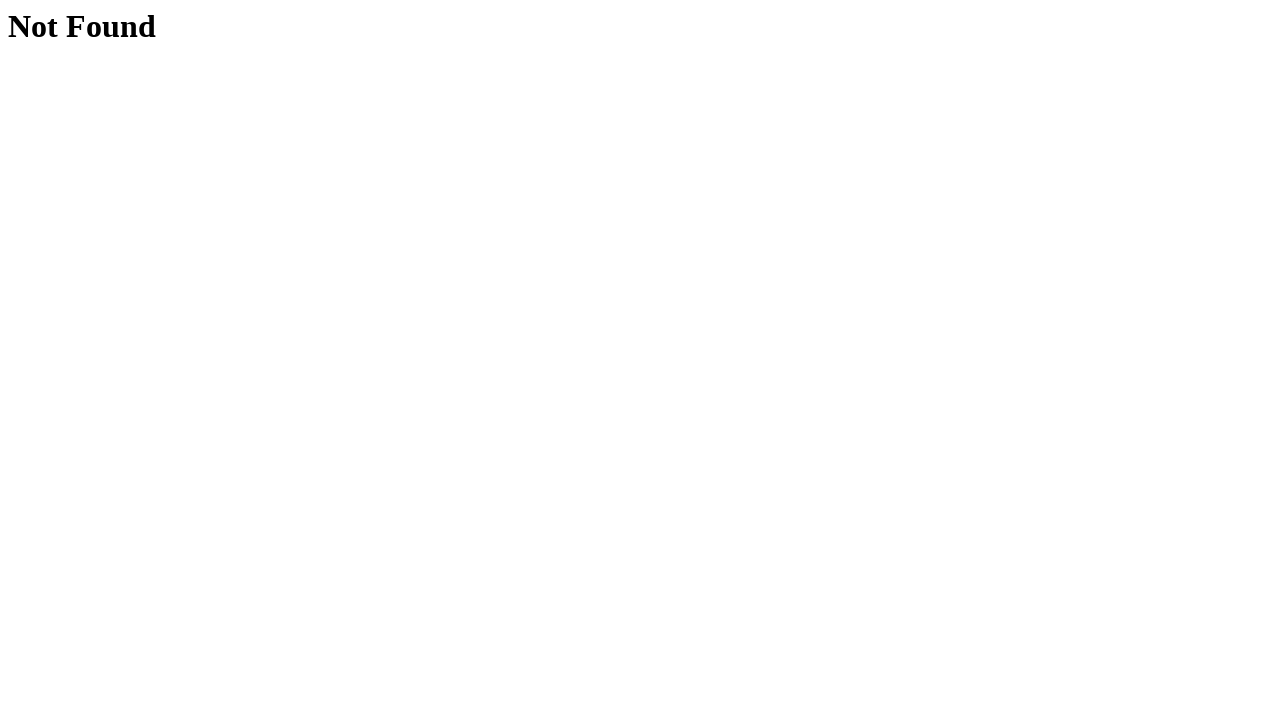

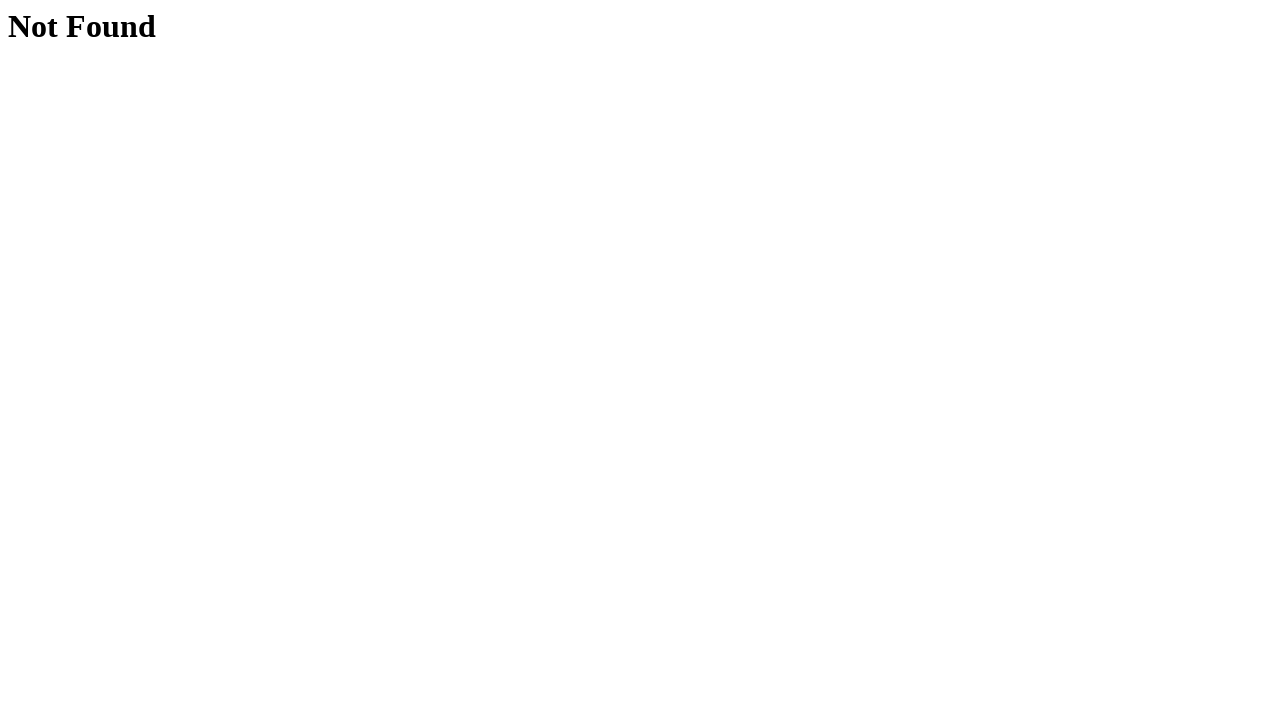